Tests window handling by clicking a button that opens a new window

Starting URL: https://testautomationpractice.blogspot.com/

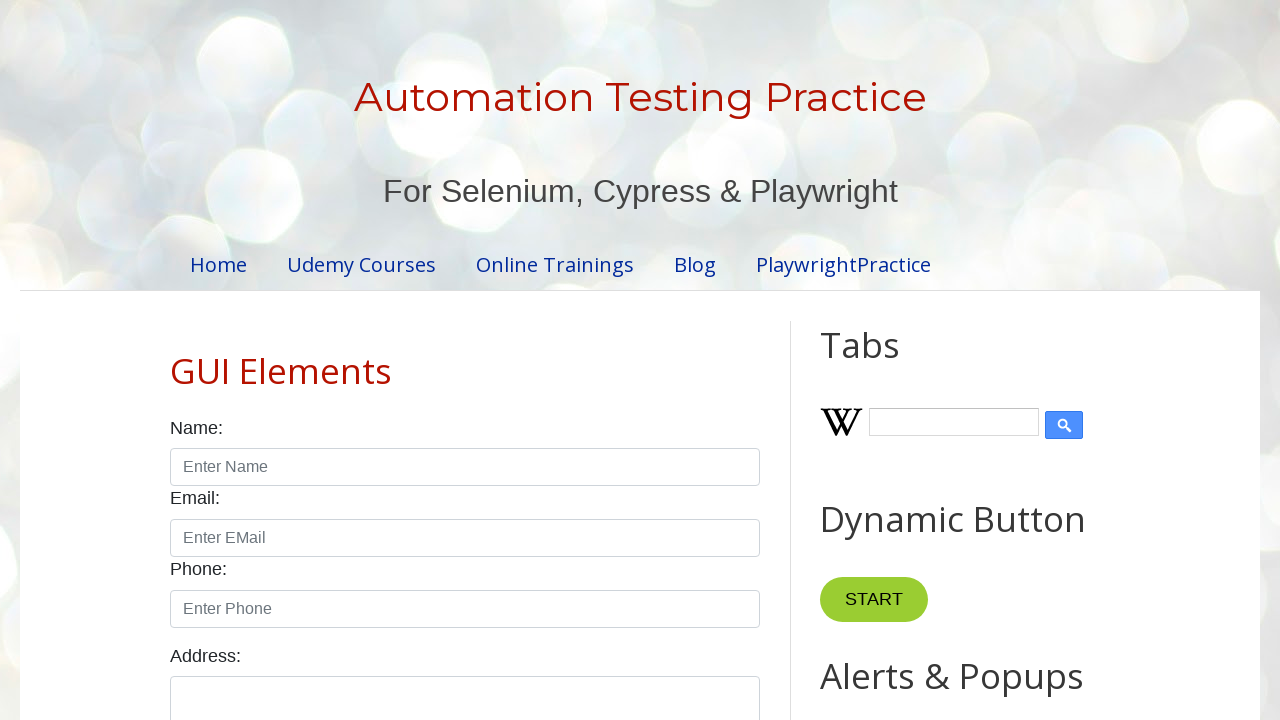

Clicked button that opens new window at (880, 361) on button[onclick='myFunction()']
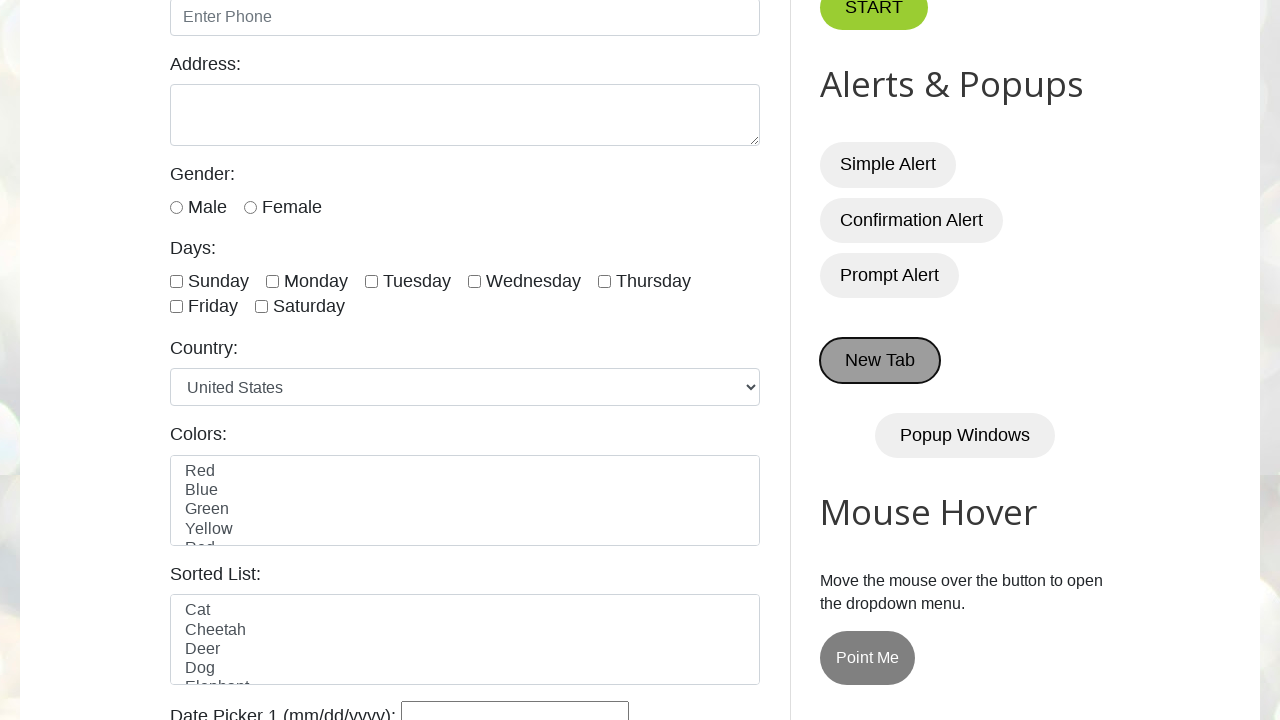

Brought page to front
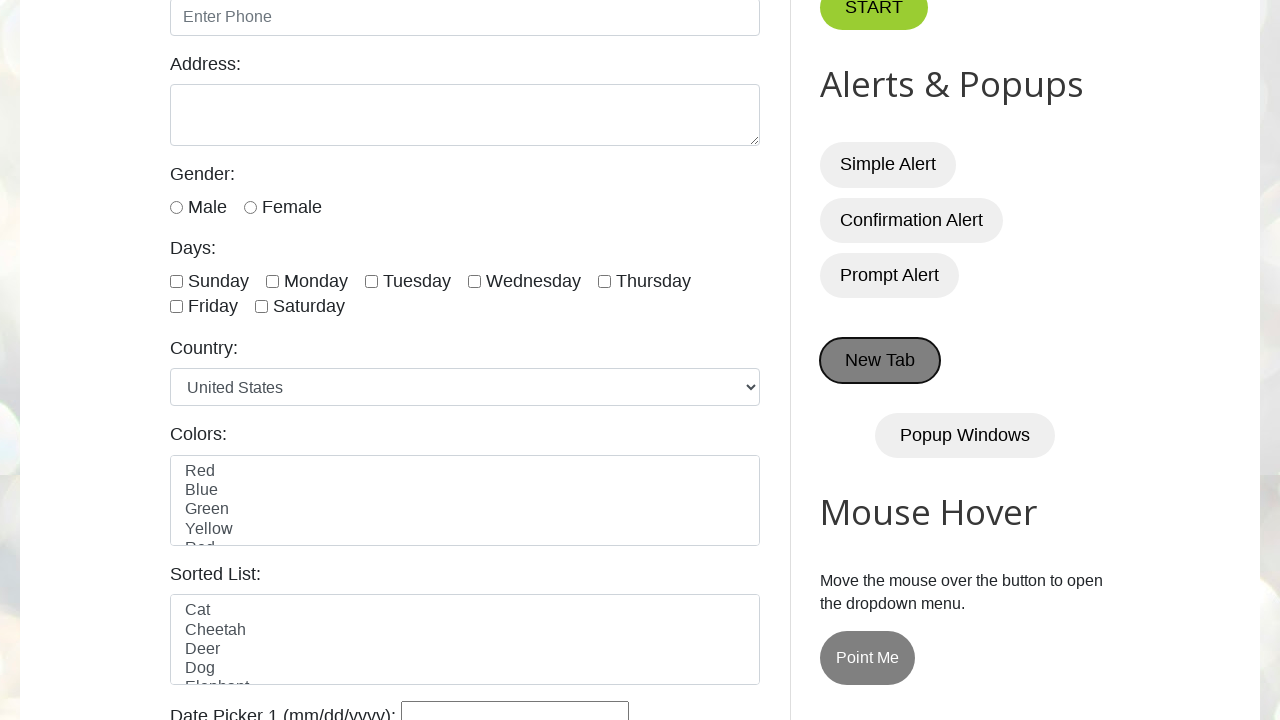

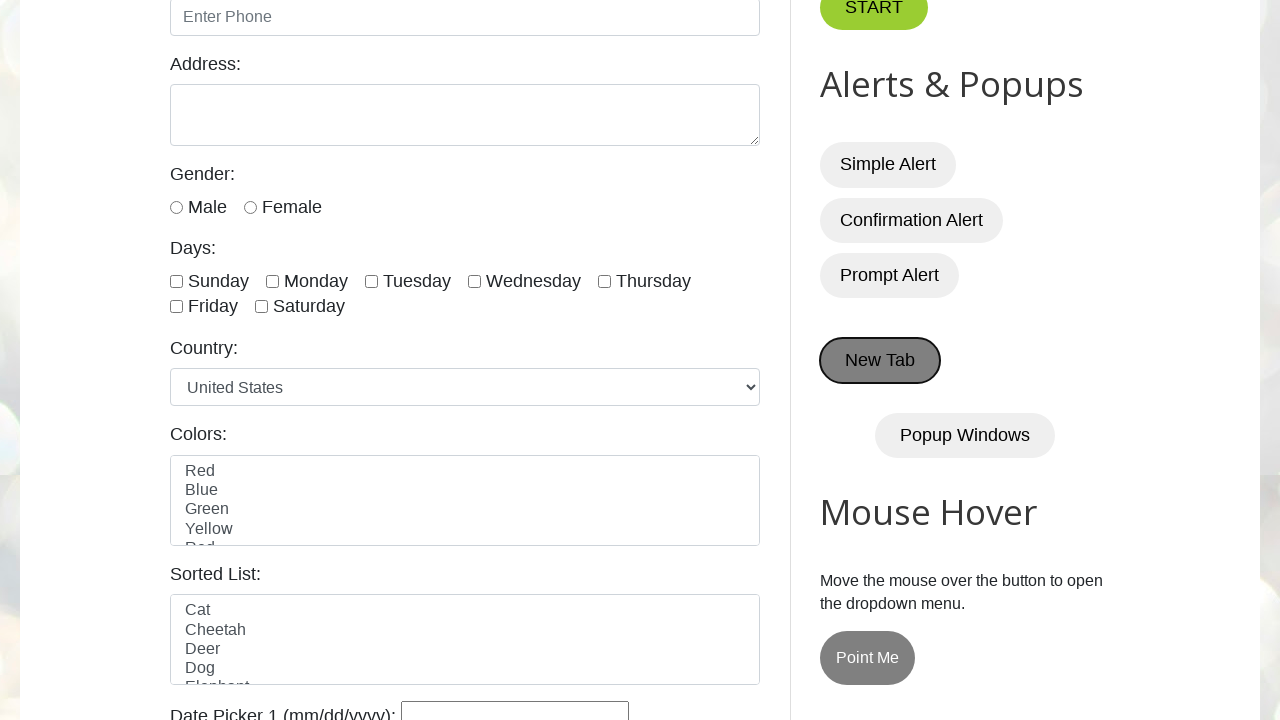